Tests a registration form by filling in user details including name, address, email, phone, gender selection, interests checkbox, and password fields, then submitting the form

Starting URL: http://demo.automationtesting.in/Register.html

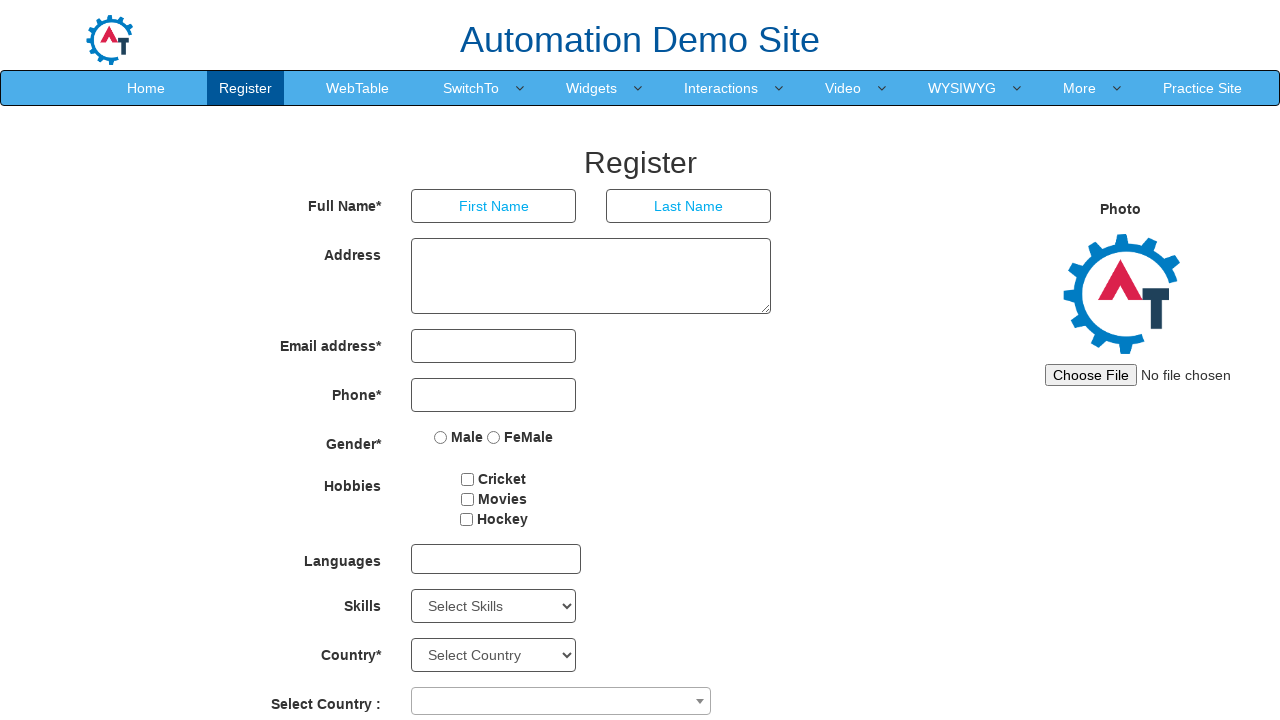

Filled first name field with 'Aniket' on input[placeholder='First Name']
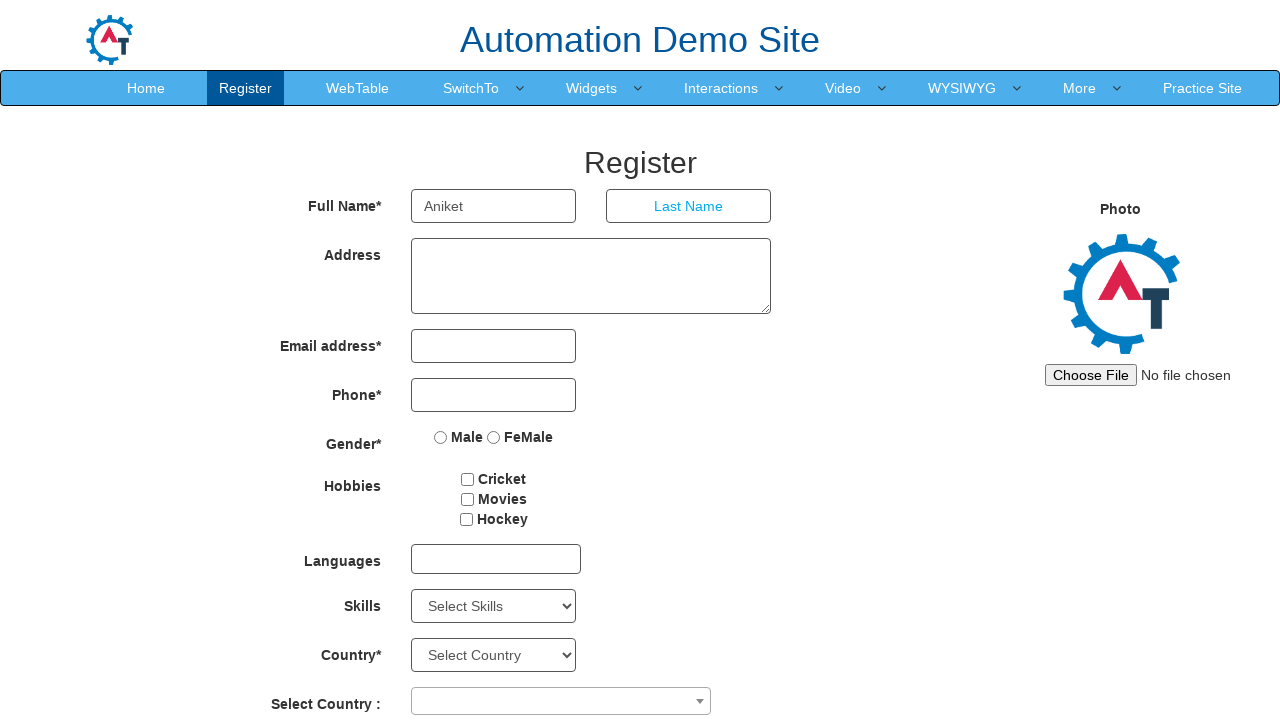

Filled last name field with 'Raundale' on input[placeholder='Last Name']
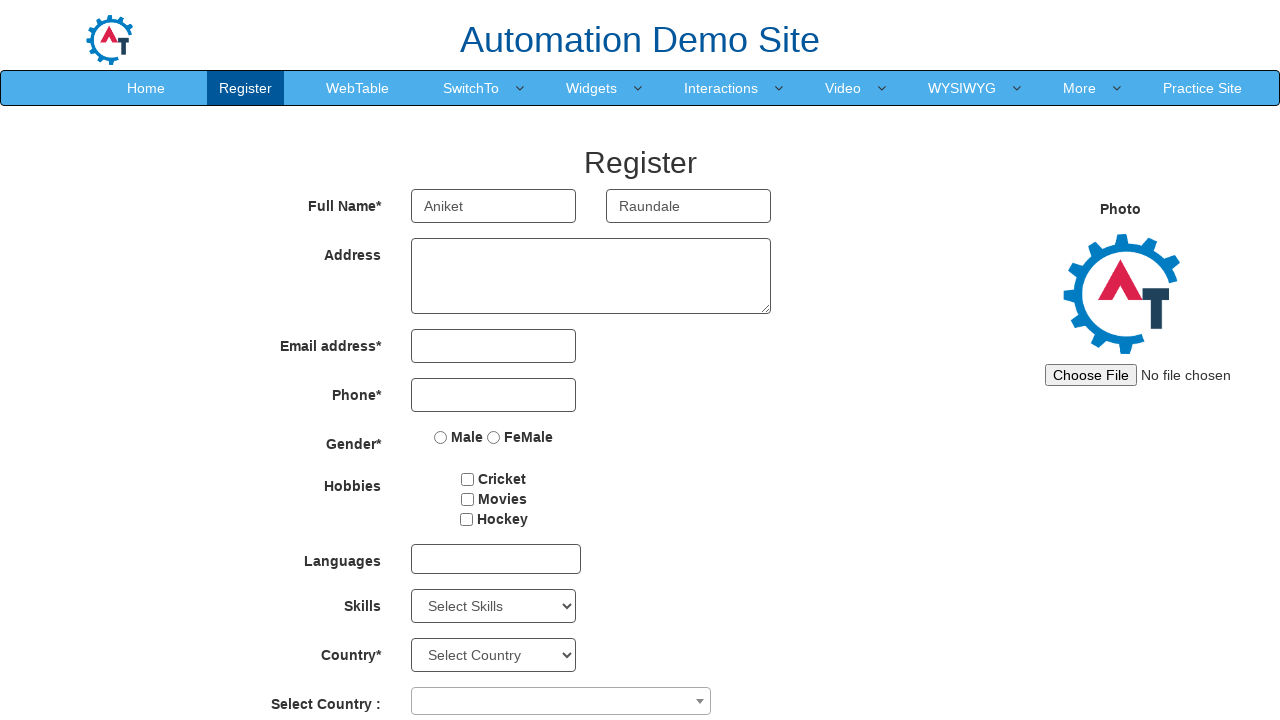

Filled address field with 'Amravati' on textarea[ng-model='Adress']
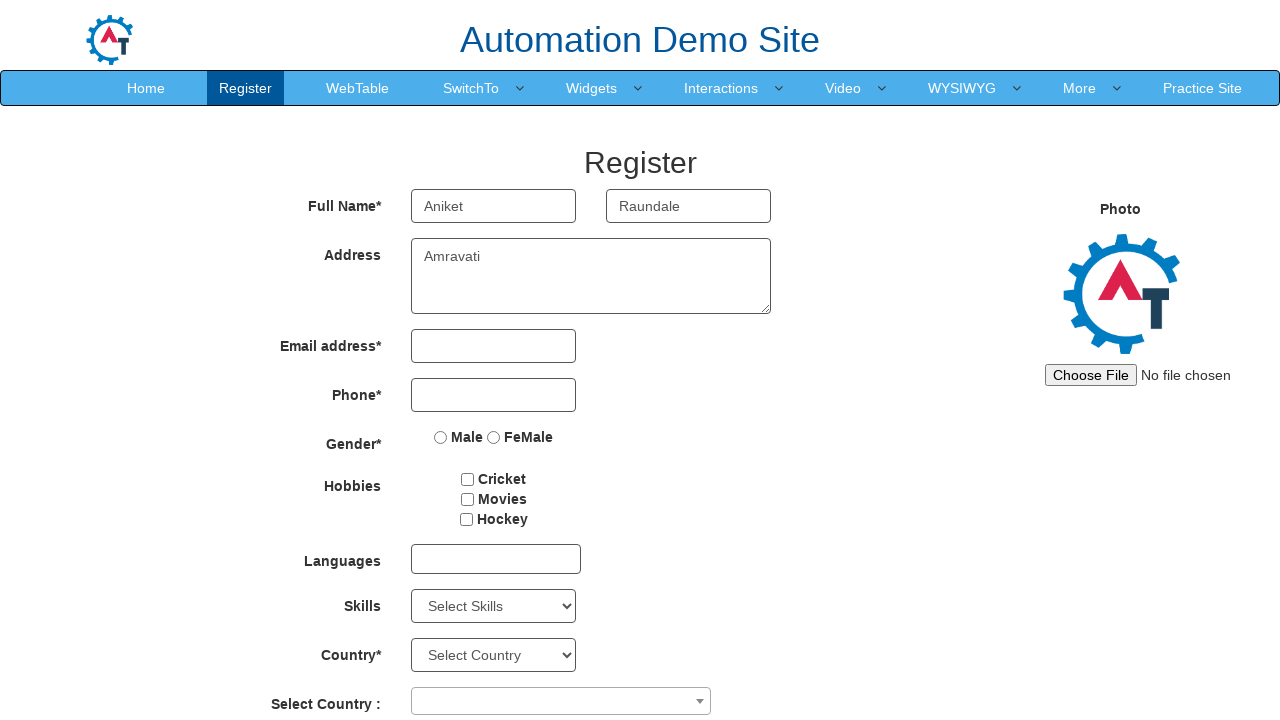

Filled email address field with 'raundaleaniket@gmail.com' on input[ng-model='EmailAdress']
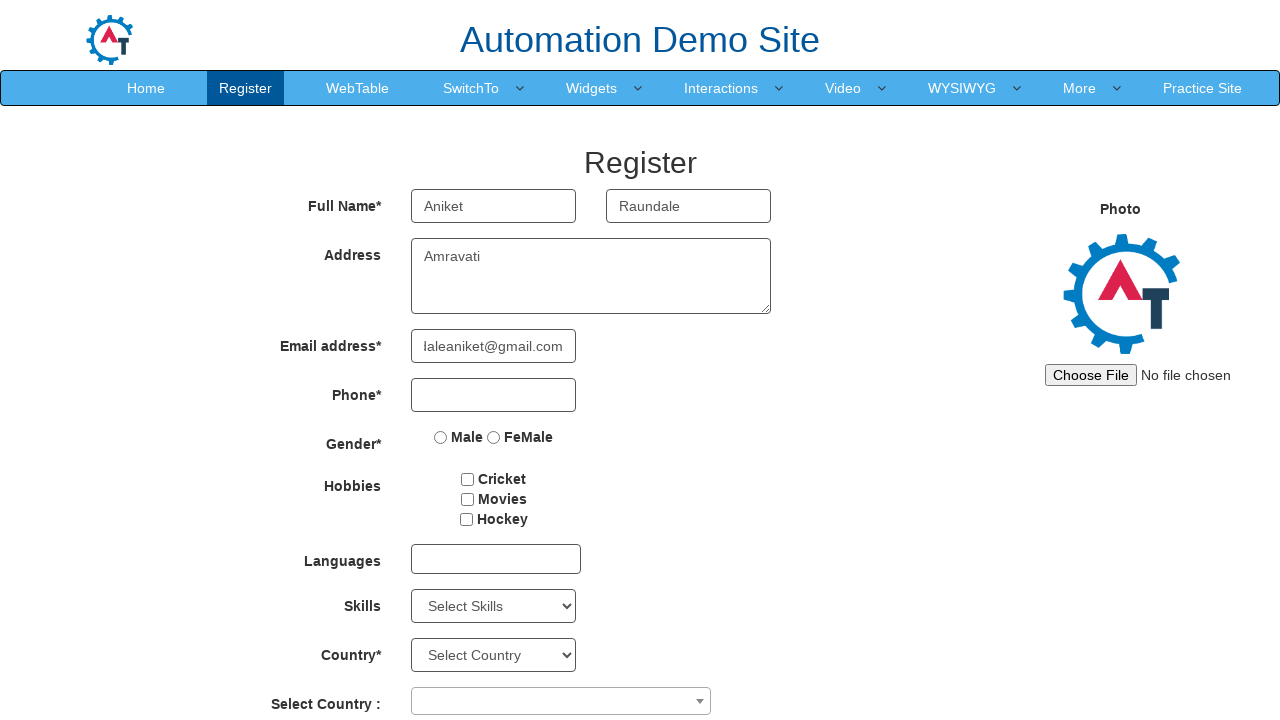

Filled phone number field with '8600963658' on input[ng-model='Phone']
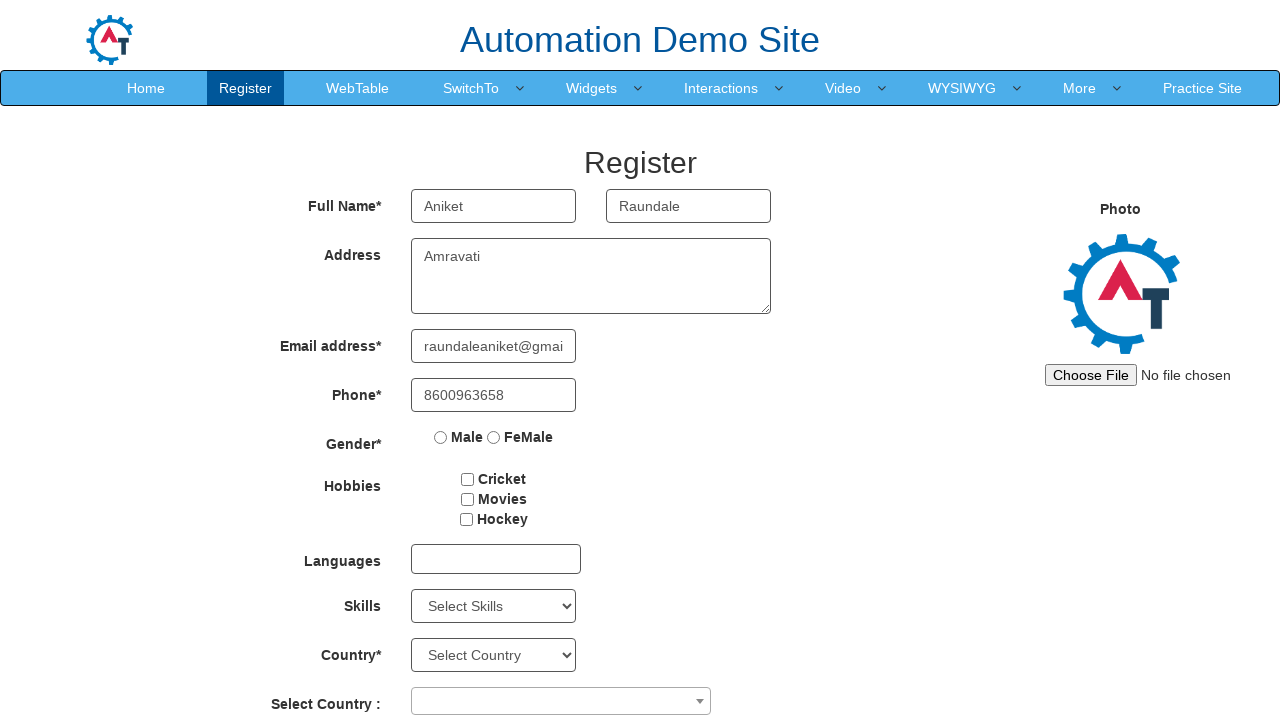

Selected Male gender radio button at (441, 437) on input[value='Male']
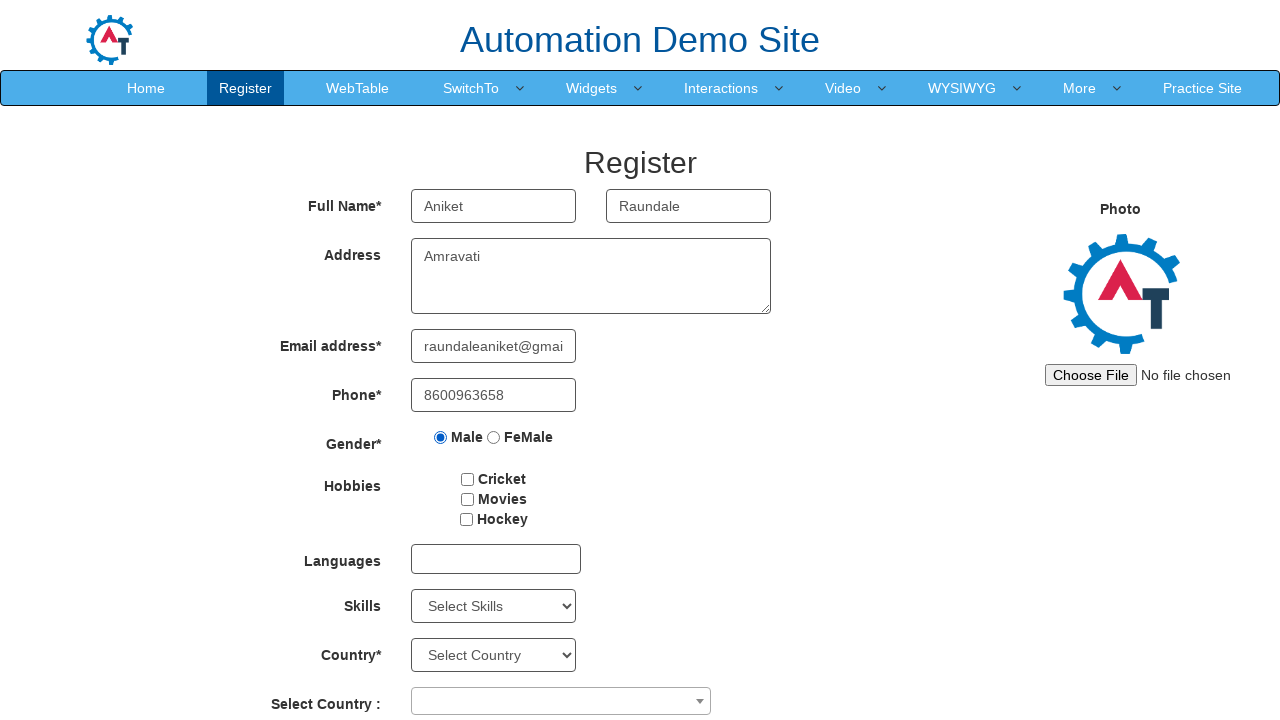

Checked movies checkbox at (467, 499) on #checkbox2
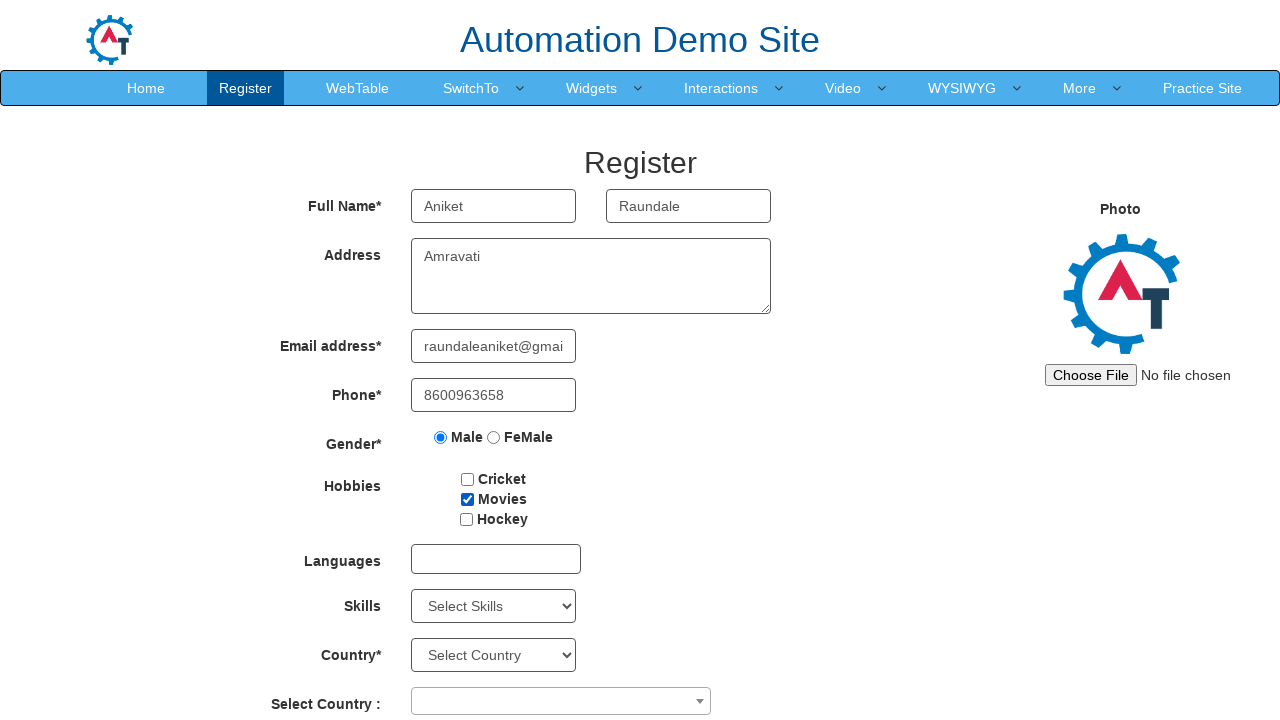

Filled password field with '963658' on input[ng-model='Password']
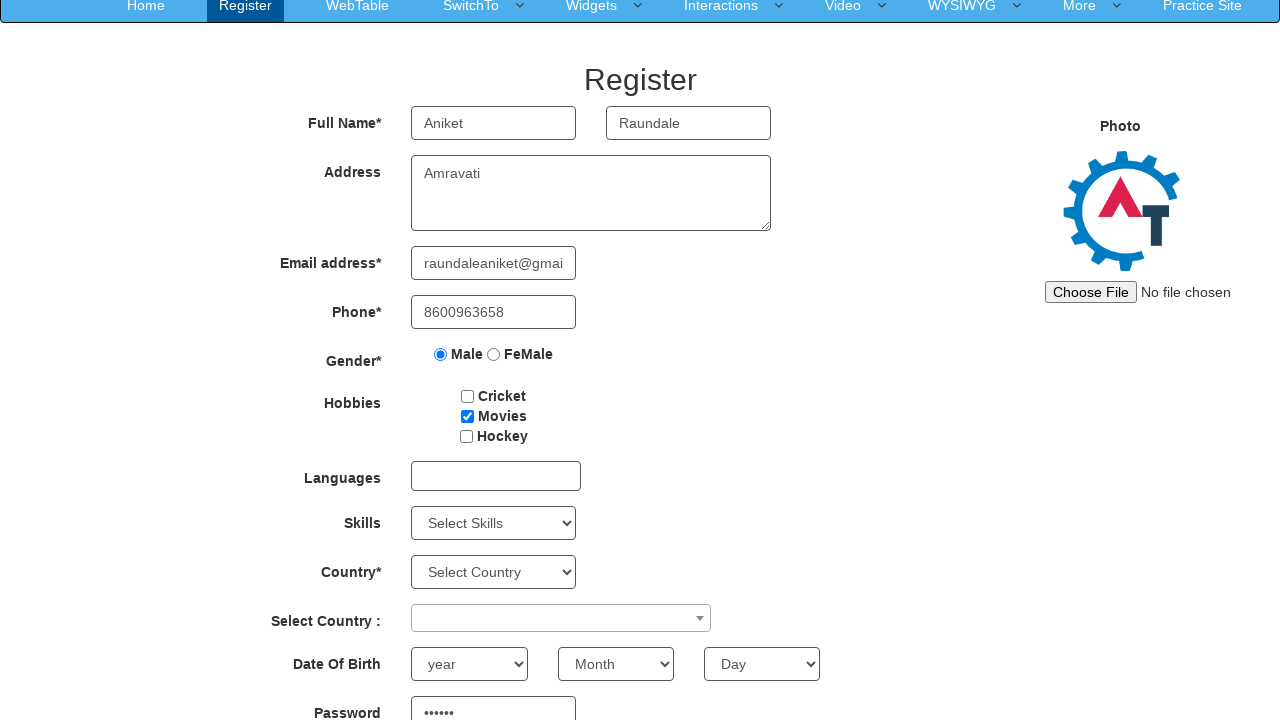

Filled confirm password field with '963658' on input[ng-model='CPassword']
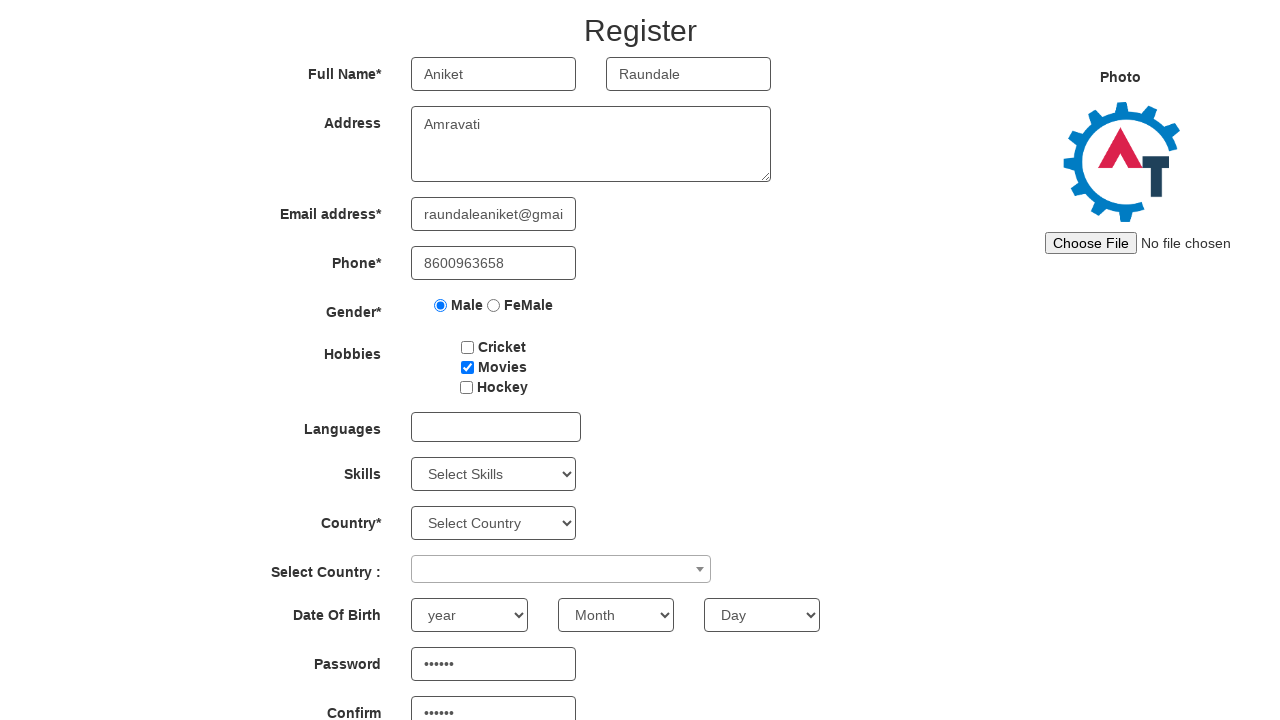

Clicked submit button to register at (572, 623) on button#submitbtn
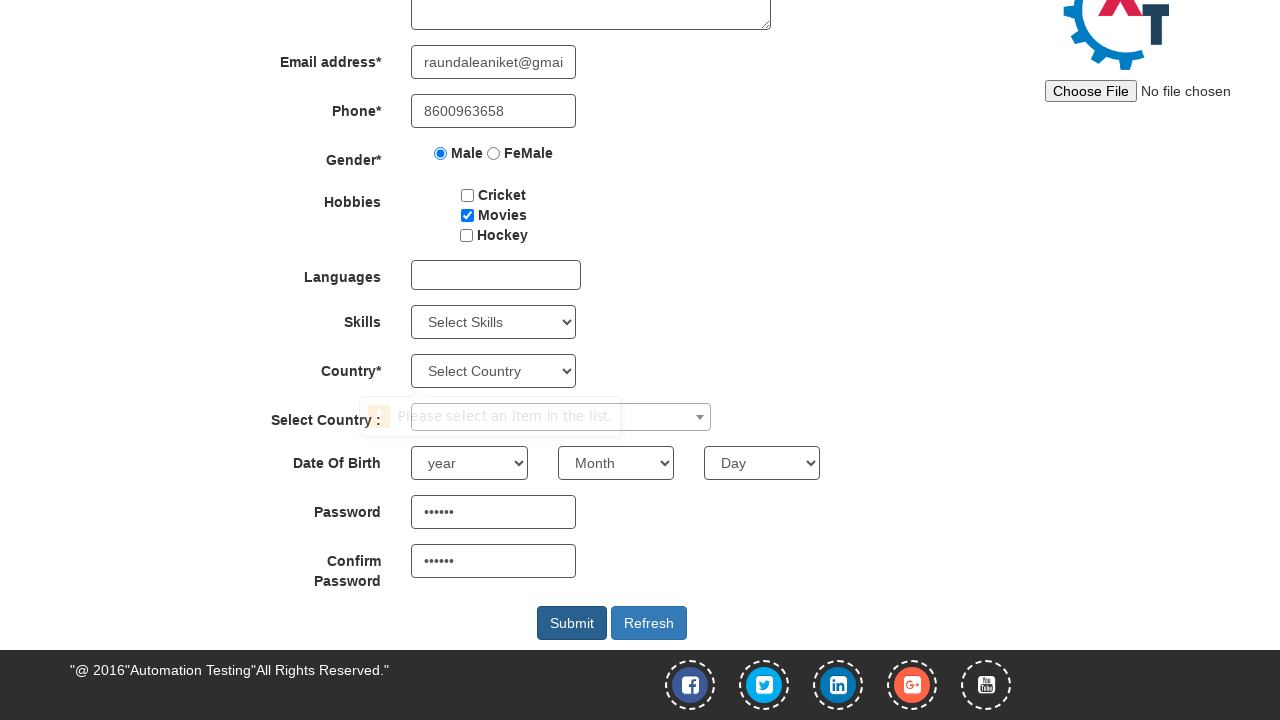

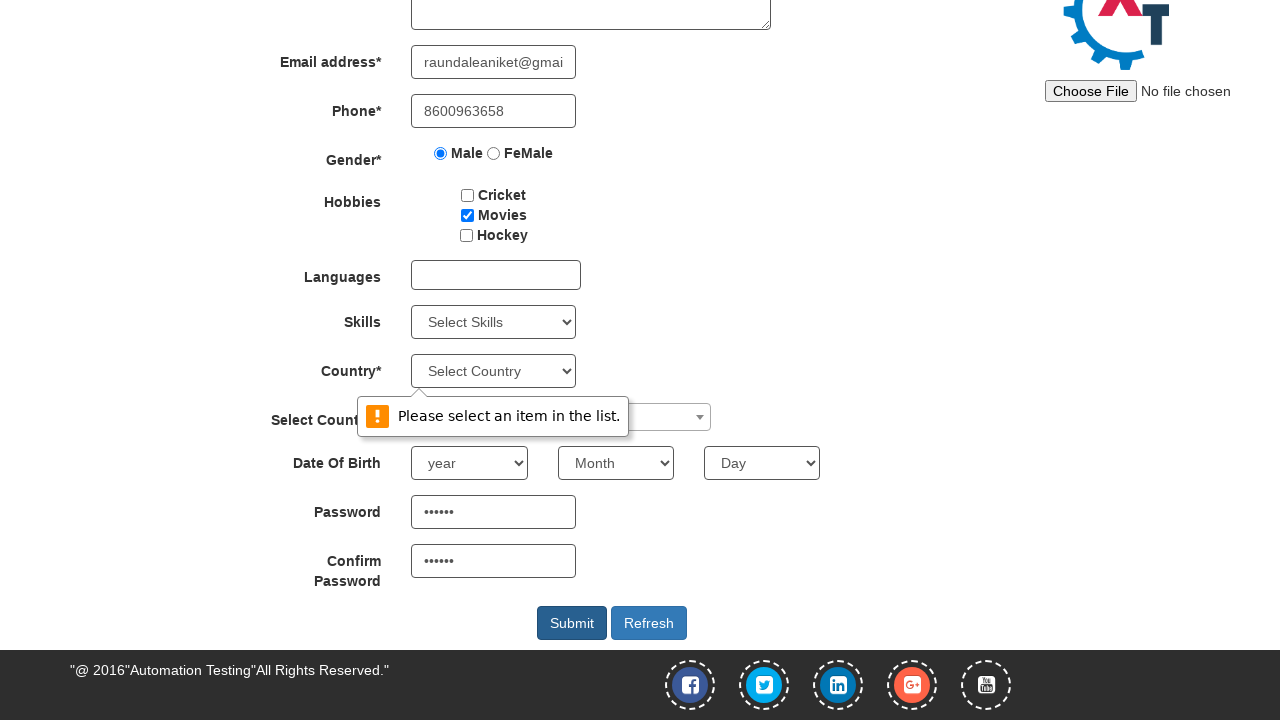